Tests JavaScript confirm dialog by clicking the JS Confirm button, dismissing the alert (Cancel), and verifying the result message shows the Cancel action was performed.

Starting URL: https://the-internet.herokuapp.com/javascript_alerts

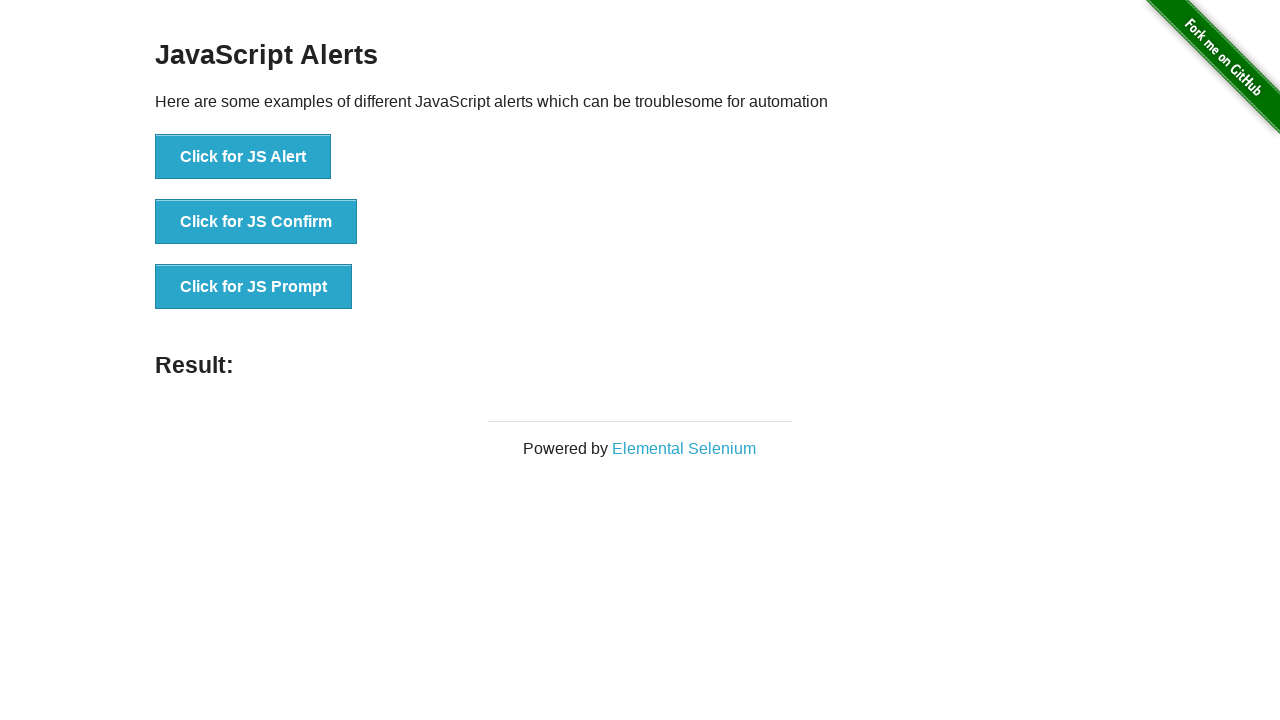

Set up dialog handler to dismiss alerts
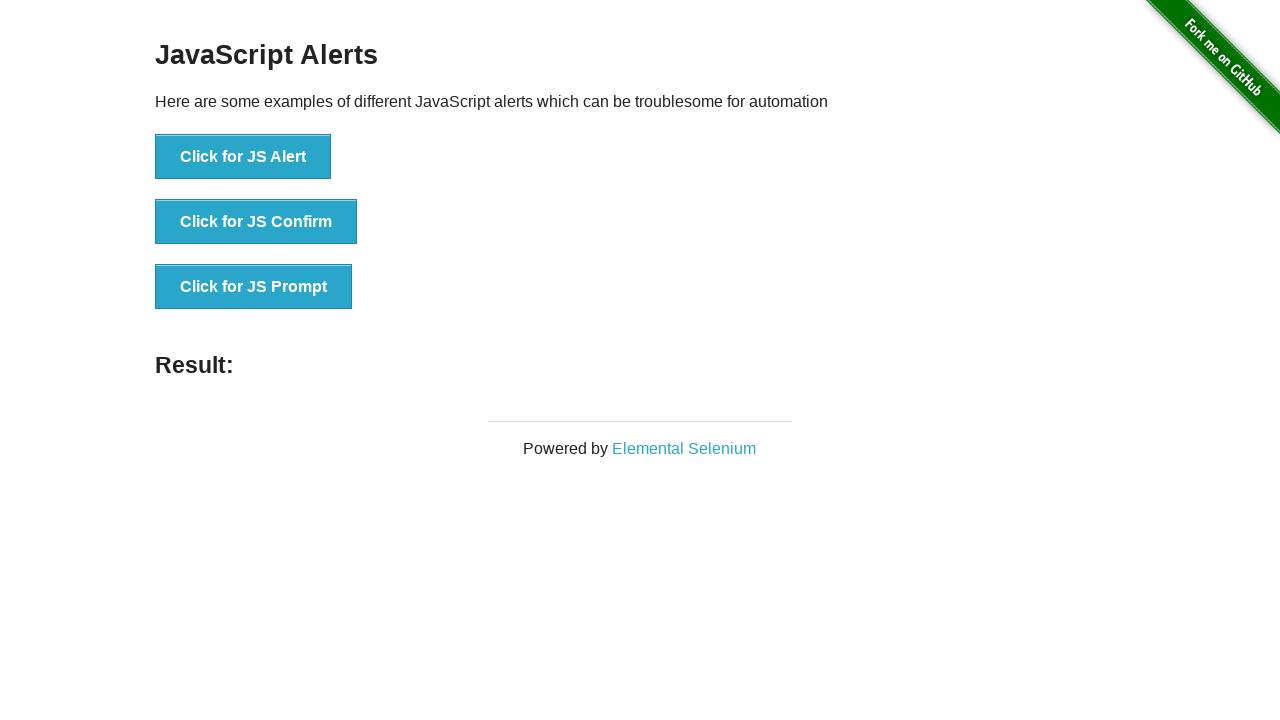

Clicked JS Confirm button at (256, 222) on button[onclick*='jsConfirm']
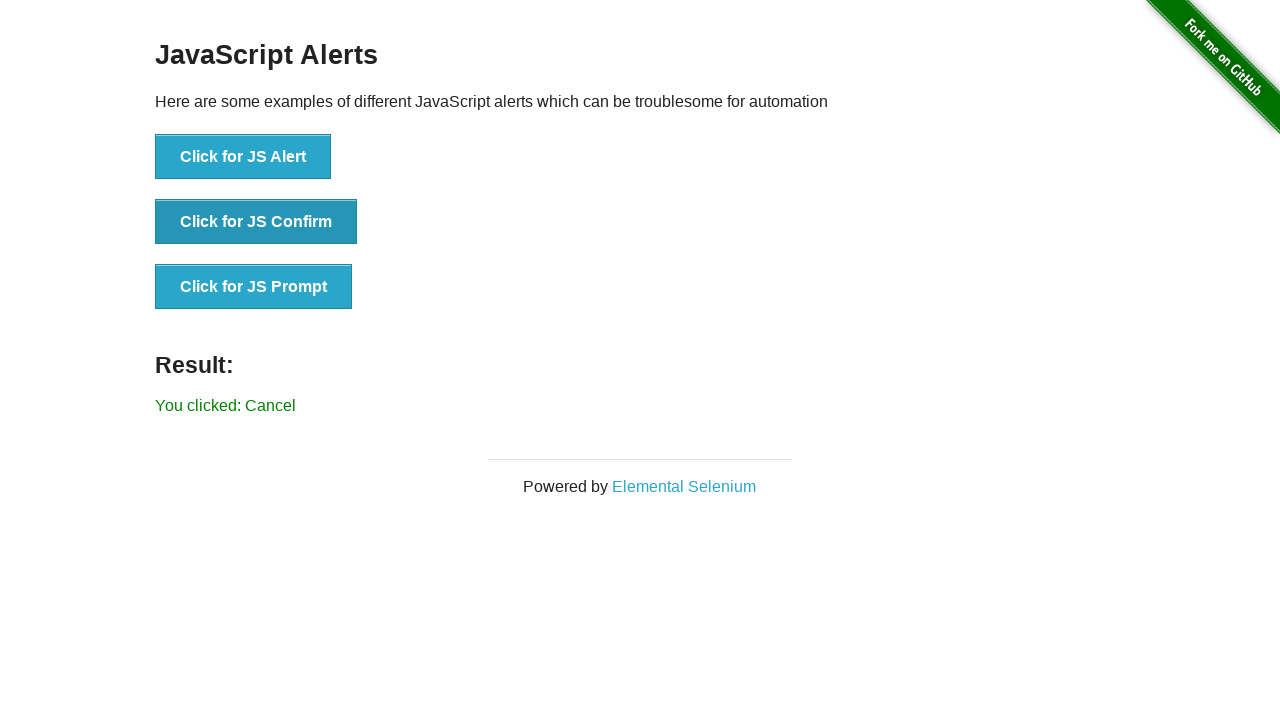

Result message element loaded after dismissing confirm dialog
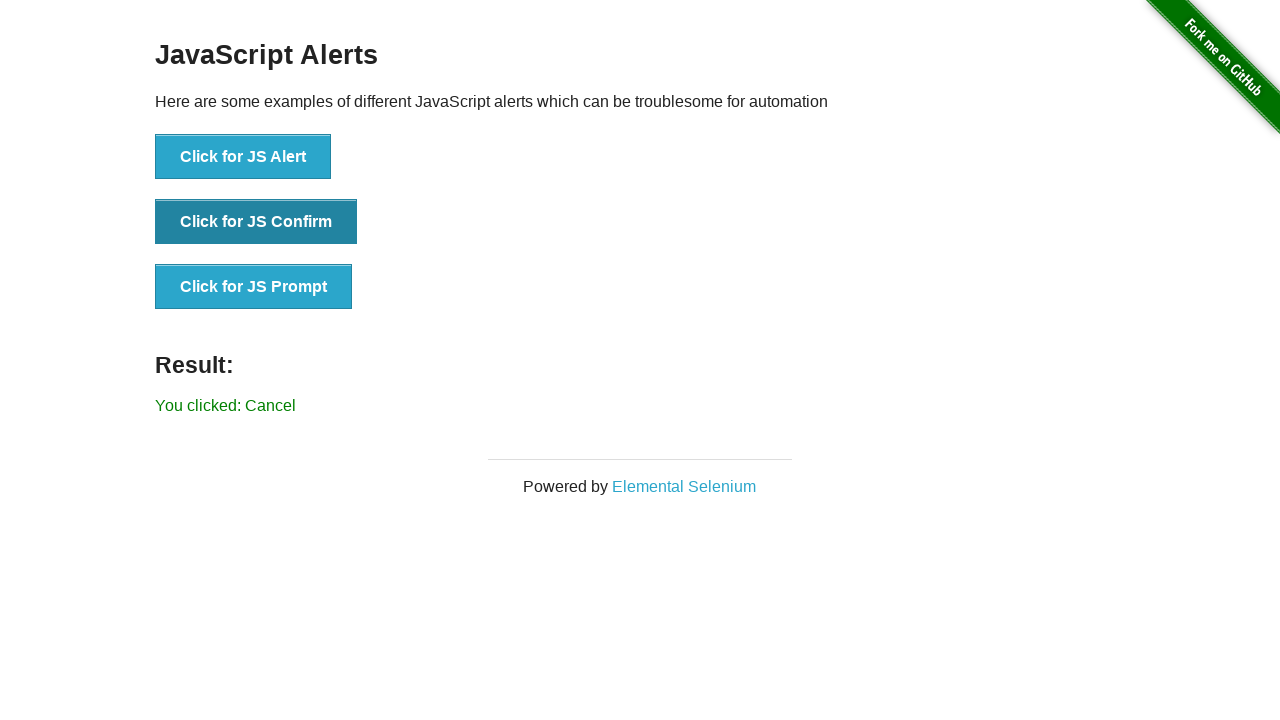

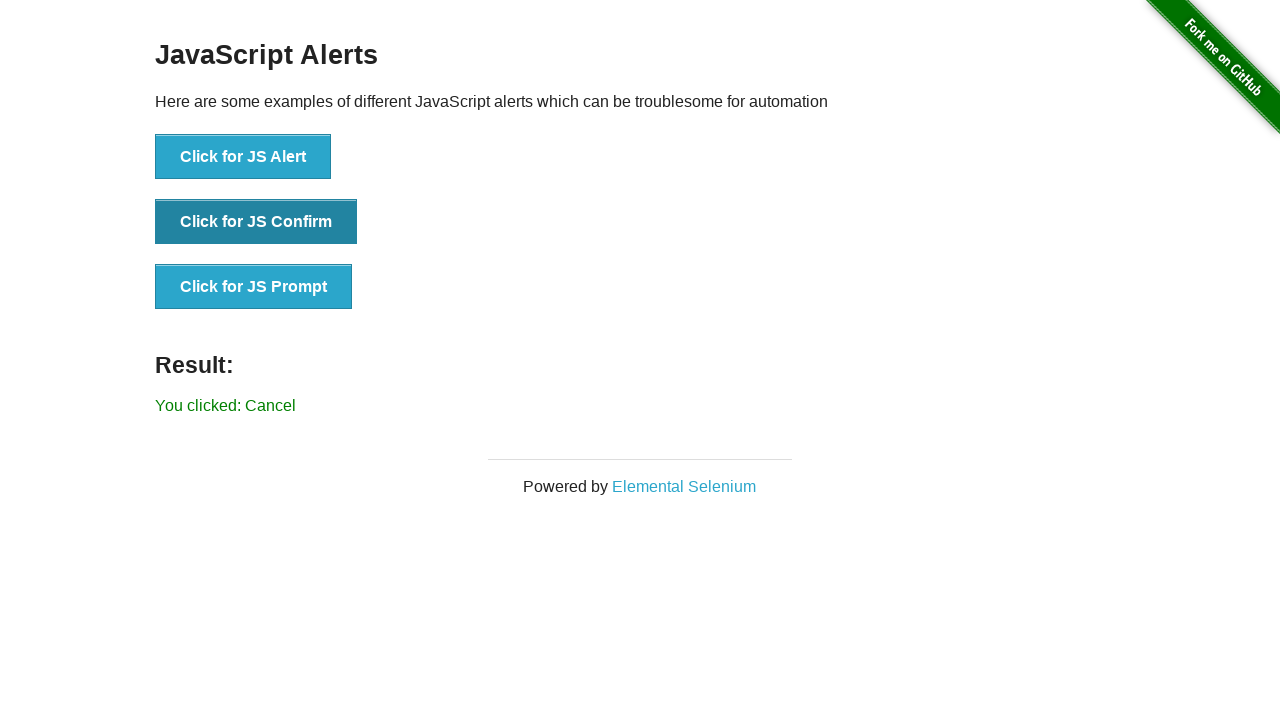